Tests JavaScript prompt alert handling by clicking a button to trigger a prompt, entering text into the prompt, and accepting it

Starting URL: https://the-internet.herokuapp.com/javascript_alerts

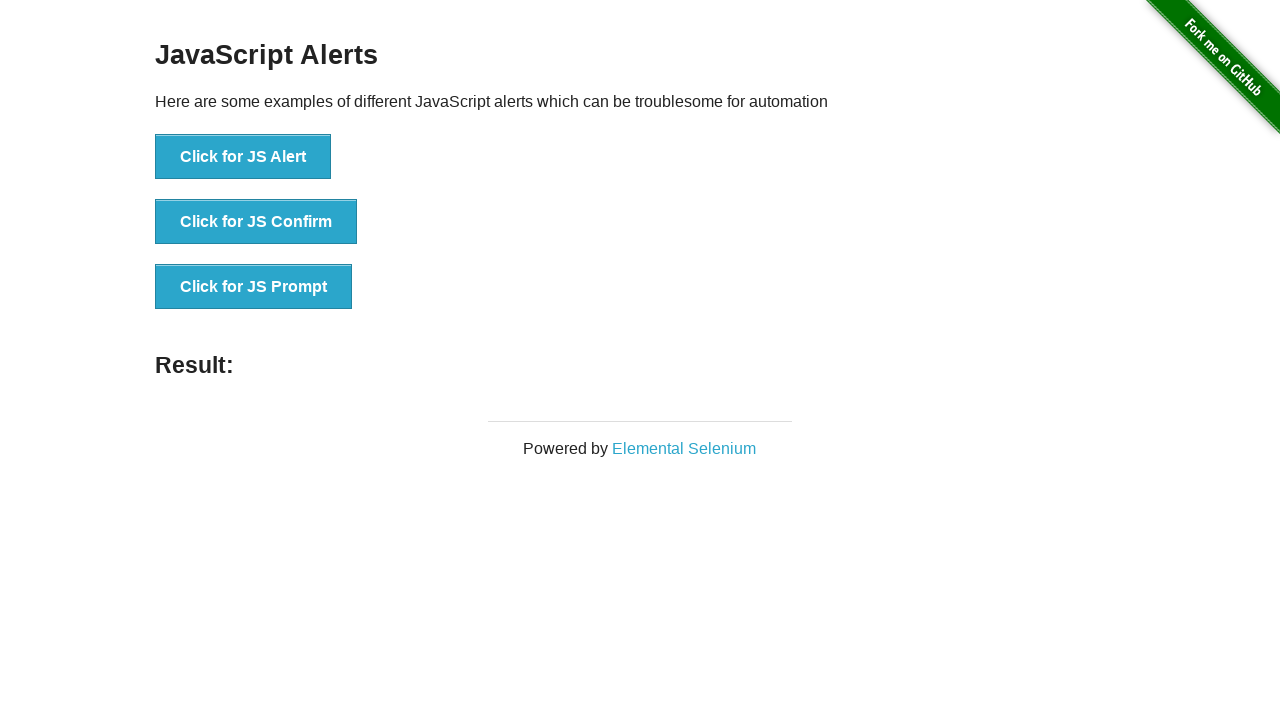

Clicked 'Click for JS Prompt' button to trigger JavaScript prompt alert at (254, 287) on xpath=//button[contains(text(),'Click for JS Prompt')]
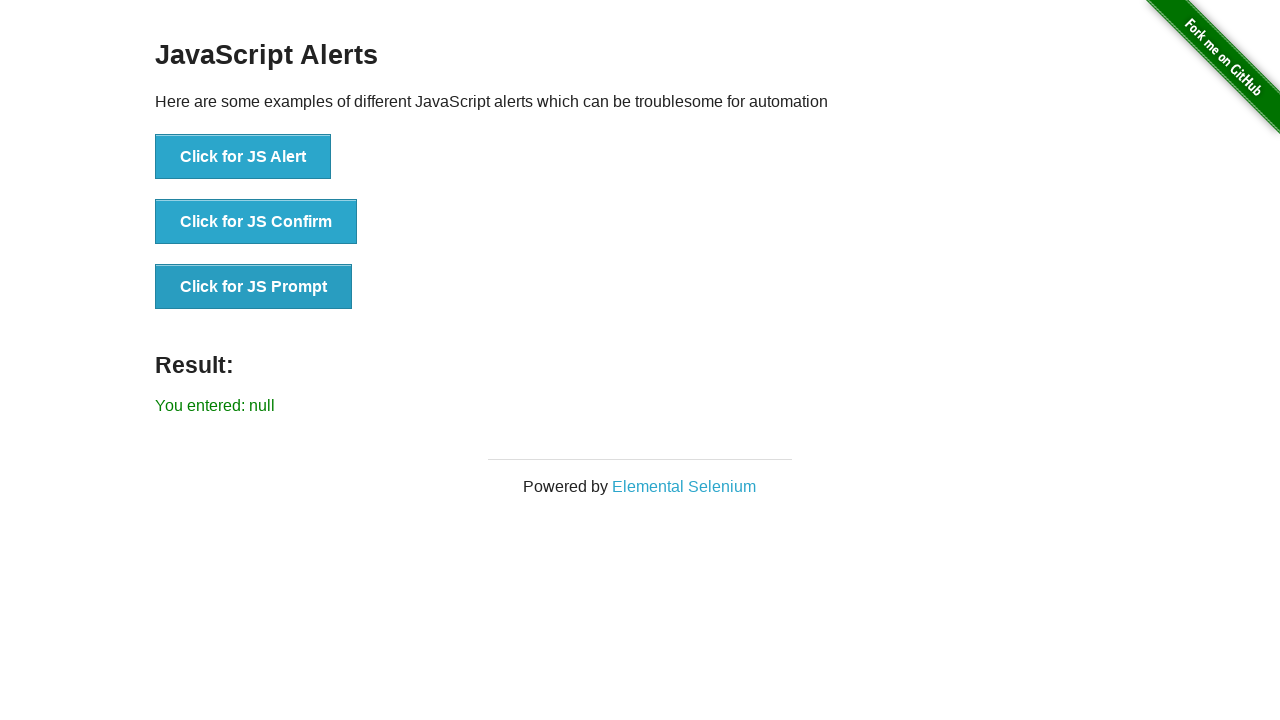

Set up dialog handler to accept prompt with text 'welcome'
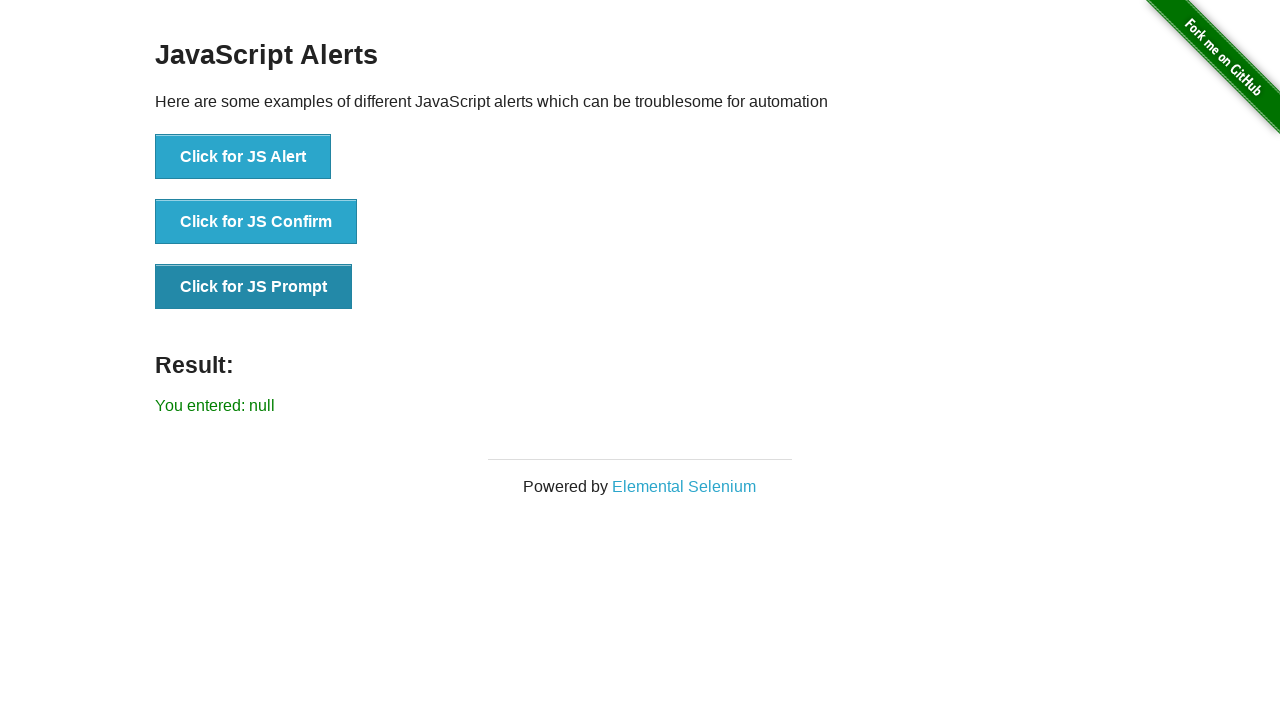

Clicked 'Click for JS Prompt' button again to trigger dialog with handler in place at (254, 287) on xpath=//button[contains(text(),'Click for JS Prompt')]
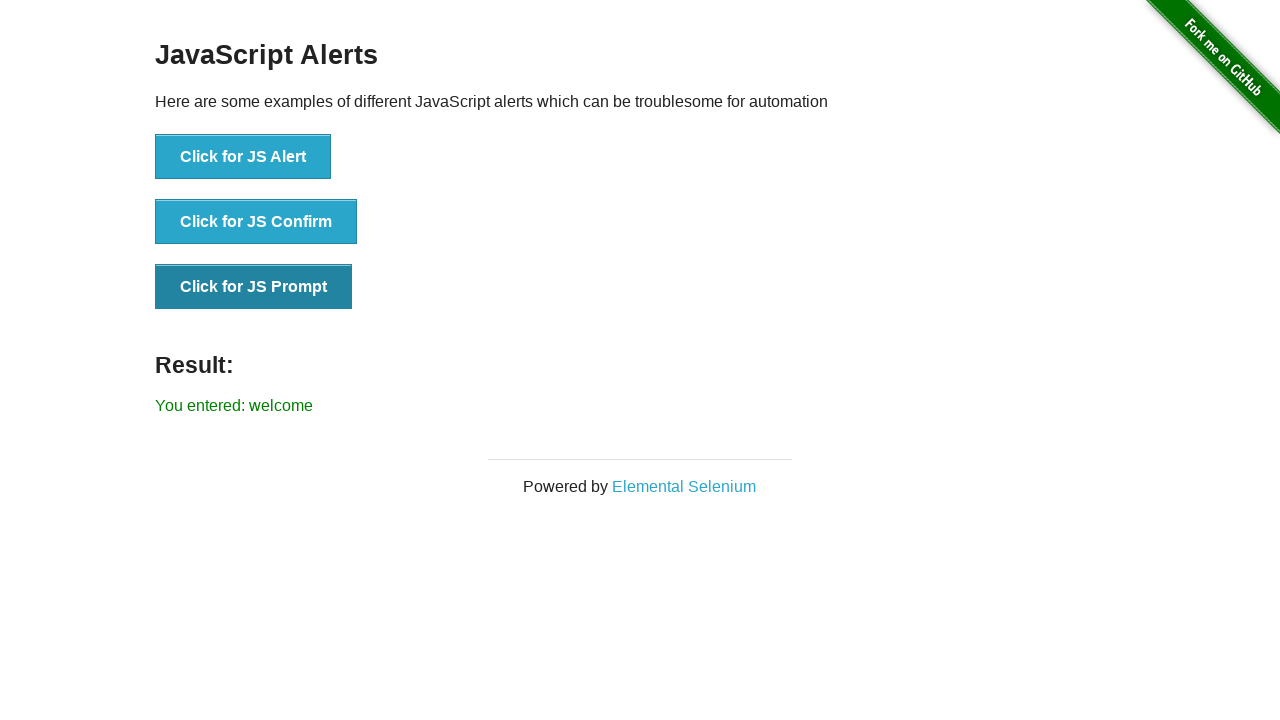

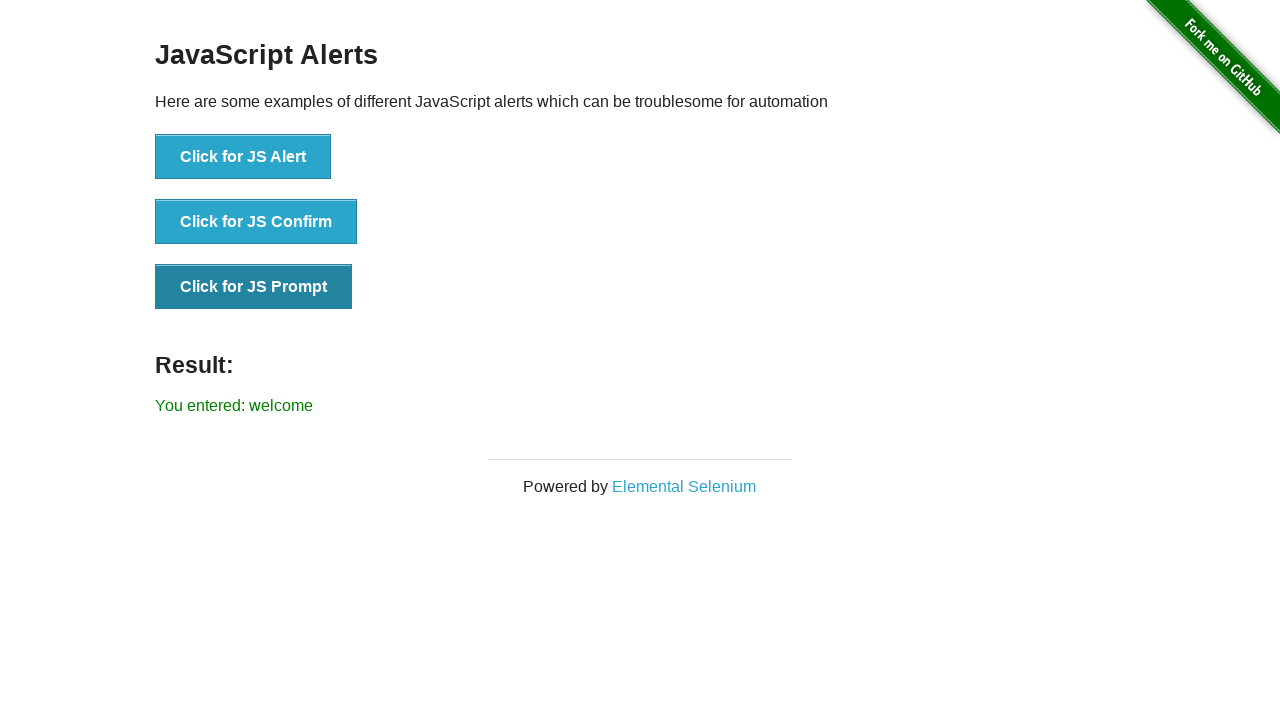